Tests username field validation to check if special characters are accepted.

Starting URL: https://buggy.justtestit.org/register

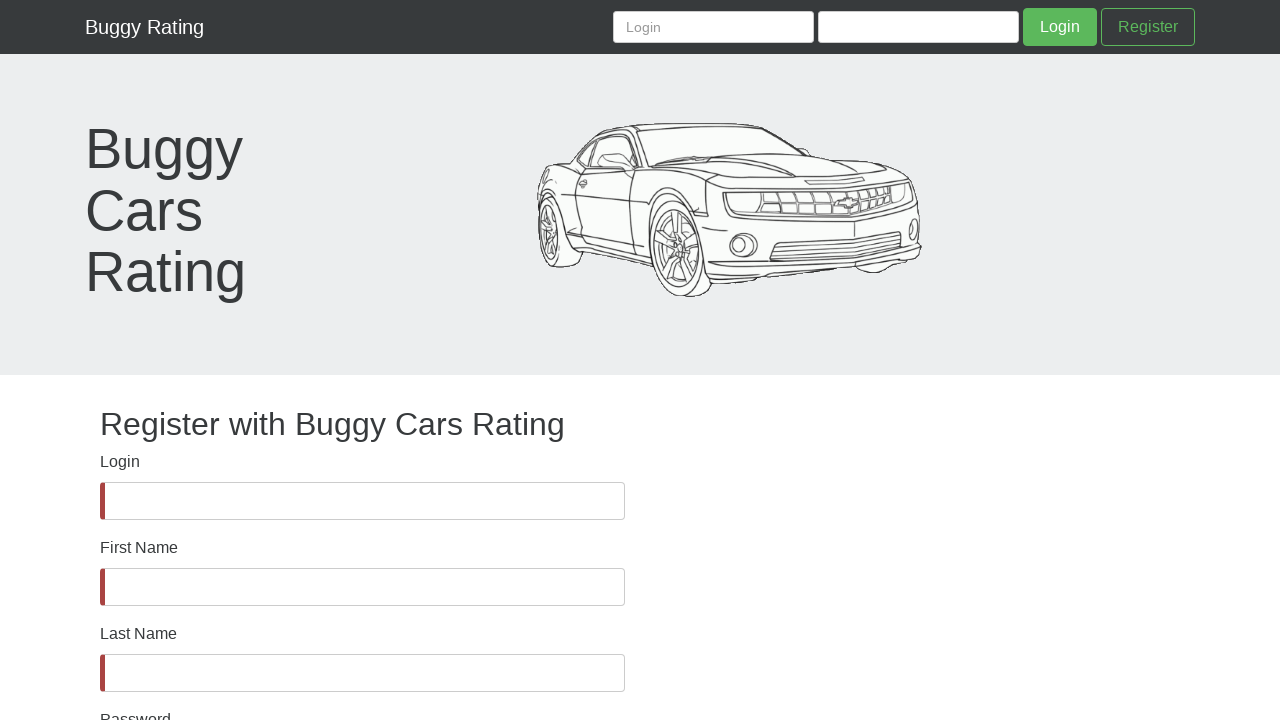

Waited for username field to be visible
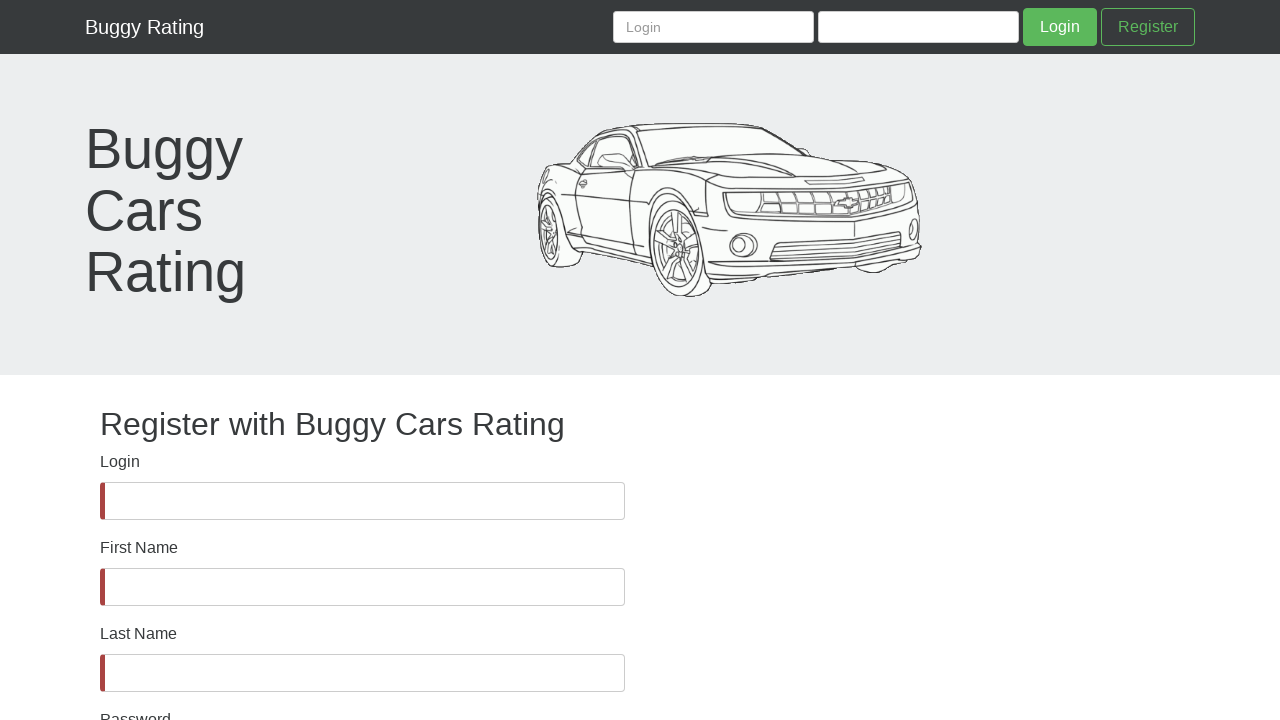

Filled username field with special characters '#$%^&' on #username
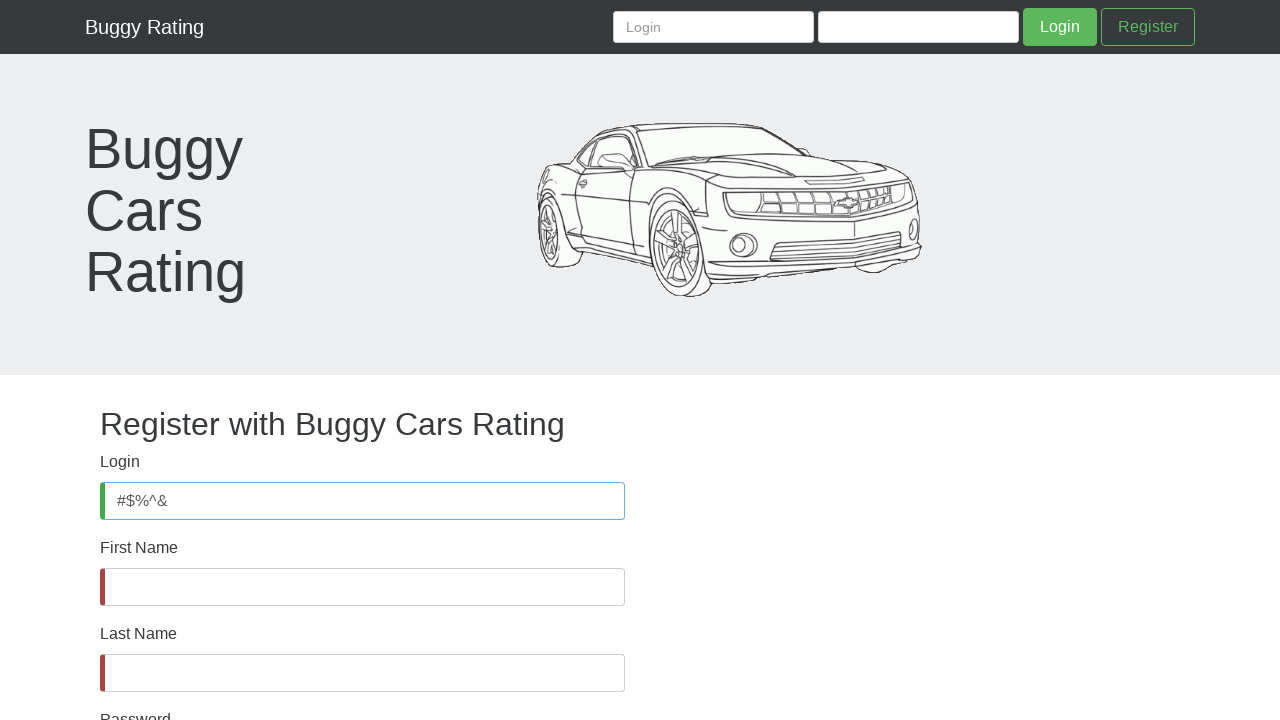

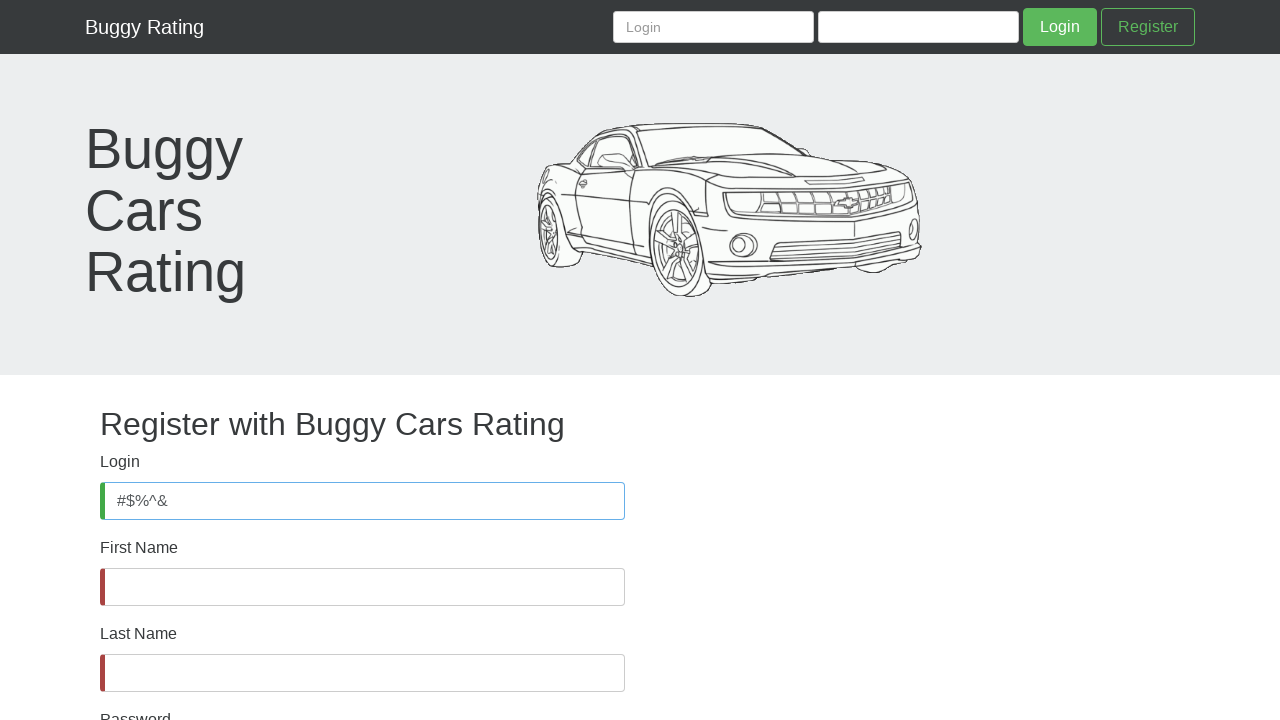